Tests the axis-restricted drag functionality by dragging an element that can only move vertically (Y-axis only).

Starting URL: https://demoqa.com/dragabble

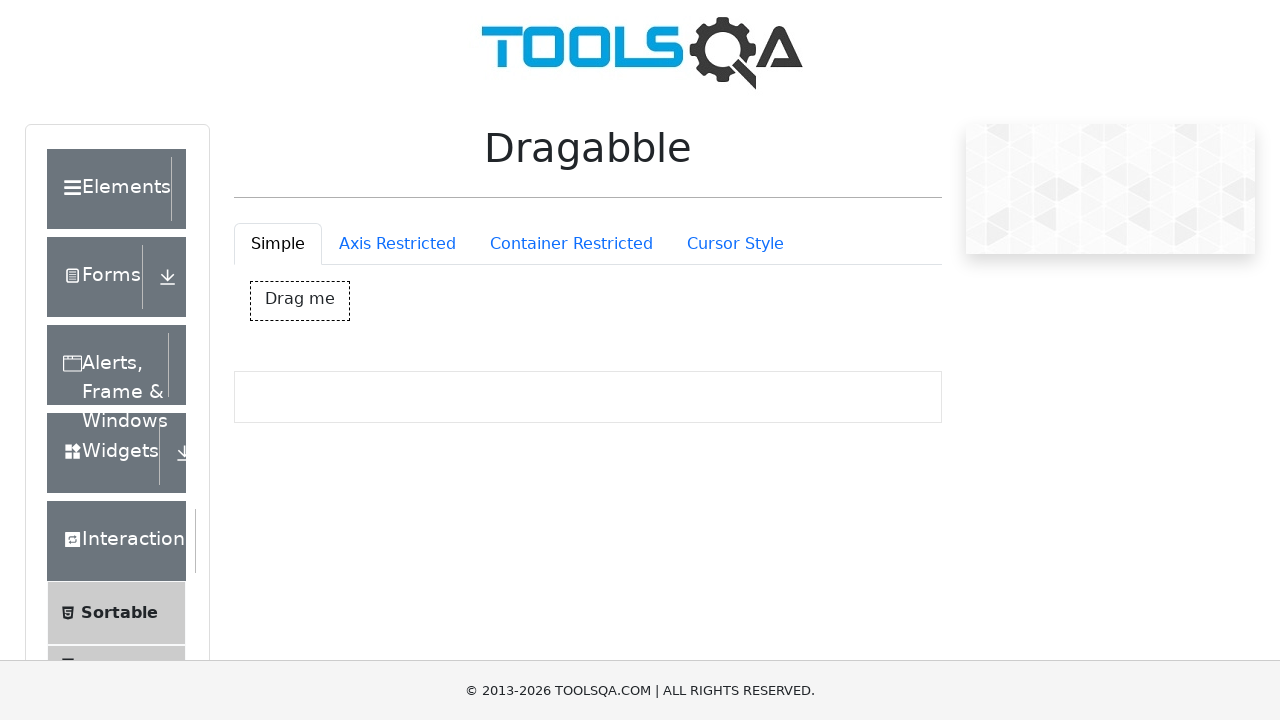

Clicked Axis Restricted tab at (397, 244) on #draggableExample-tab-axisRestriction
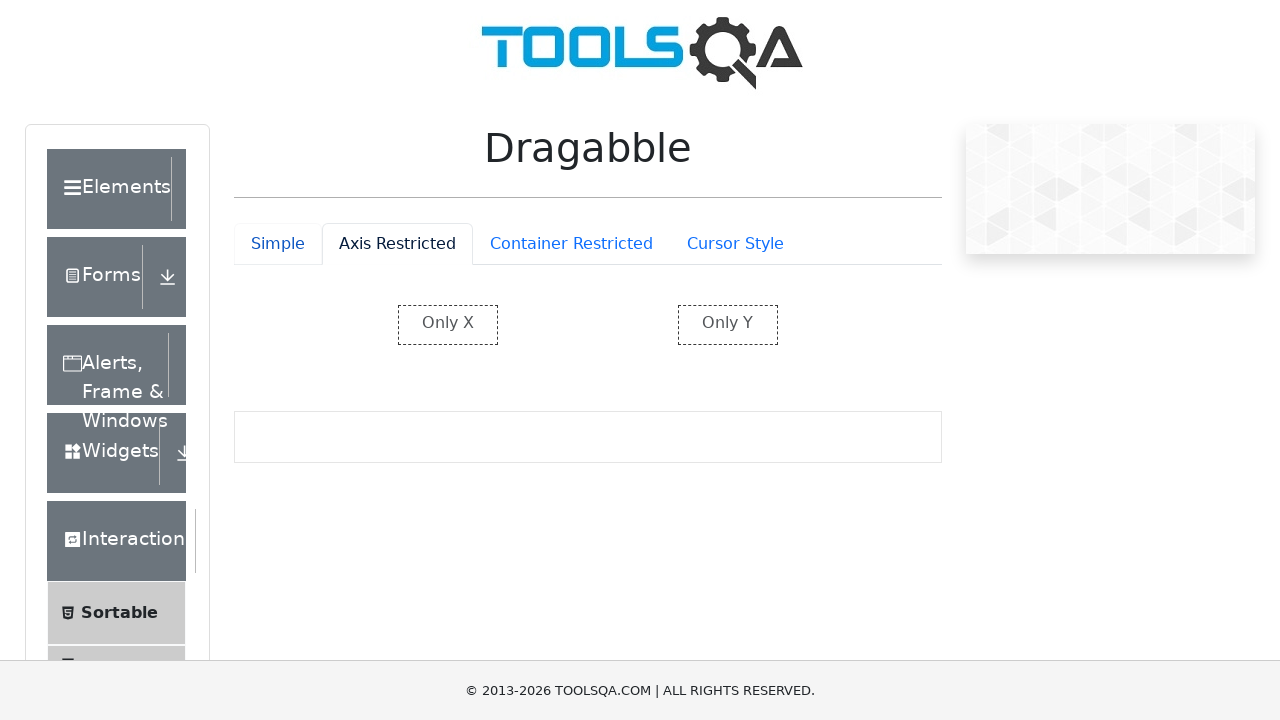

Y-axis restricted element loaded
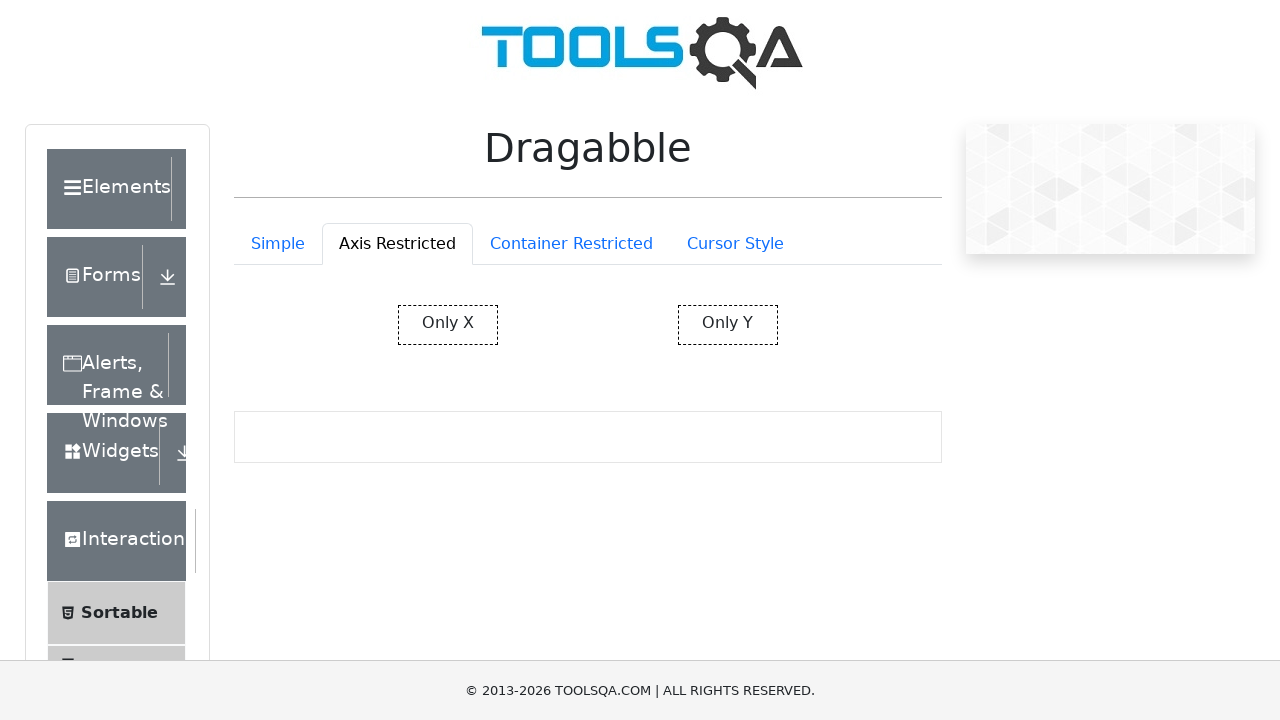

Located Y-axis restricted draggable element
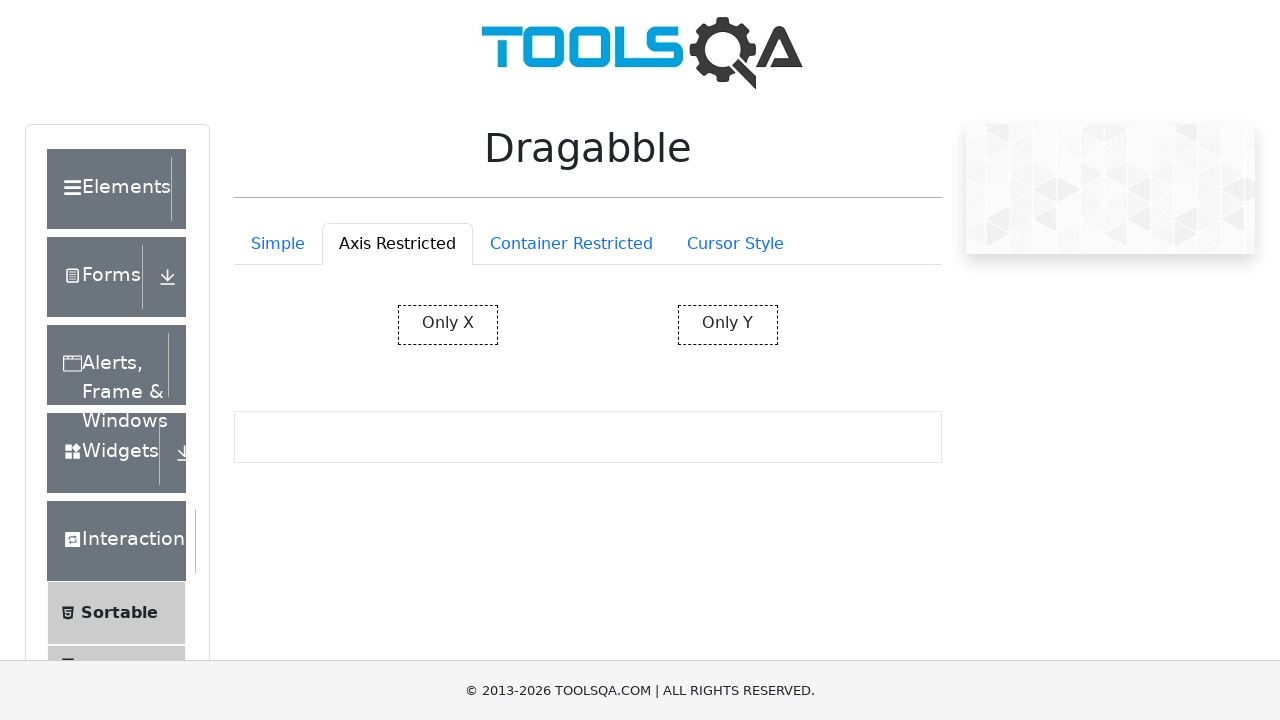

Dragged Y-axis restricted element vertically to position (150, 50) at (829, 356)
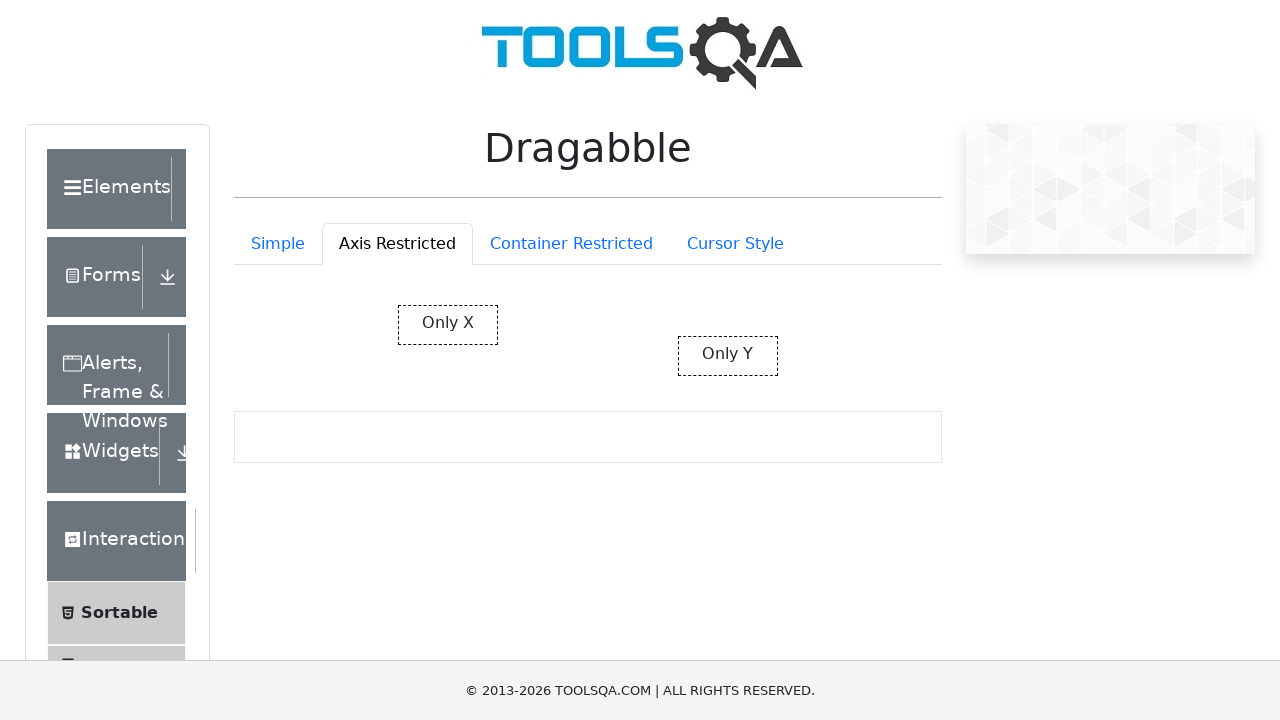

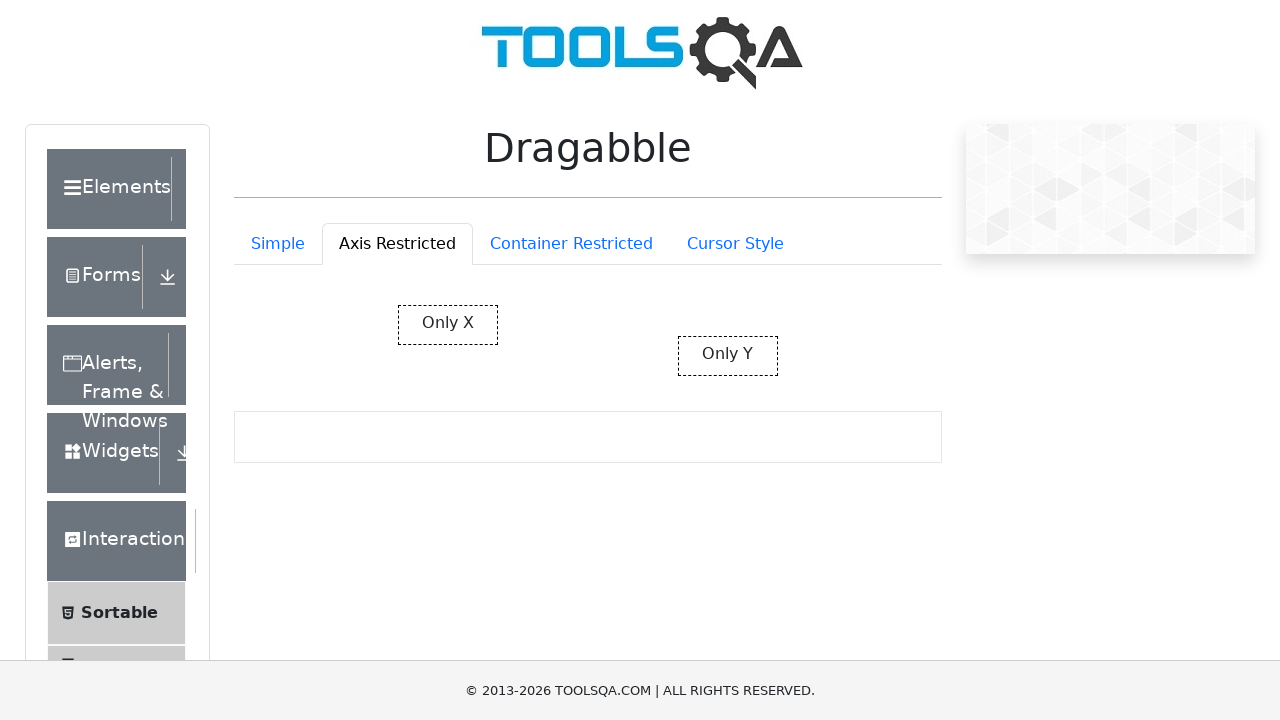